Tests an explicit wait scenario where the script waits for a price to change to $100, clicks a book button, then calculates a mathematical answer based on a displayed value and submits it

Starting URL: http://suninjuly.github.io/explicit_wait2.html

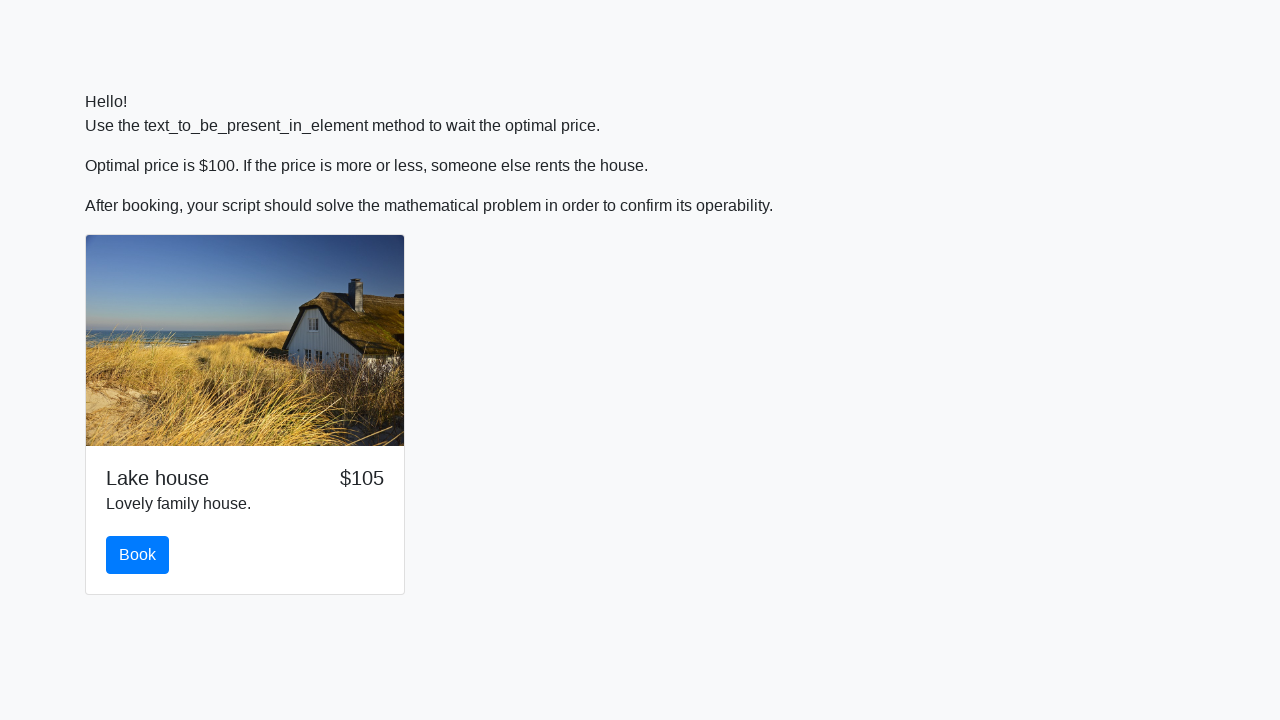

Waited for price to change to $100
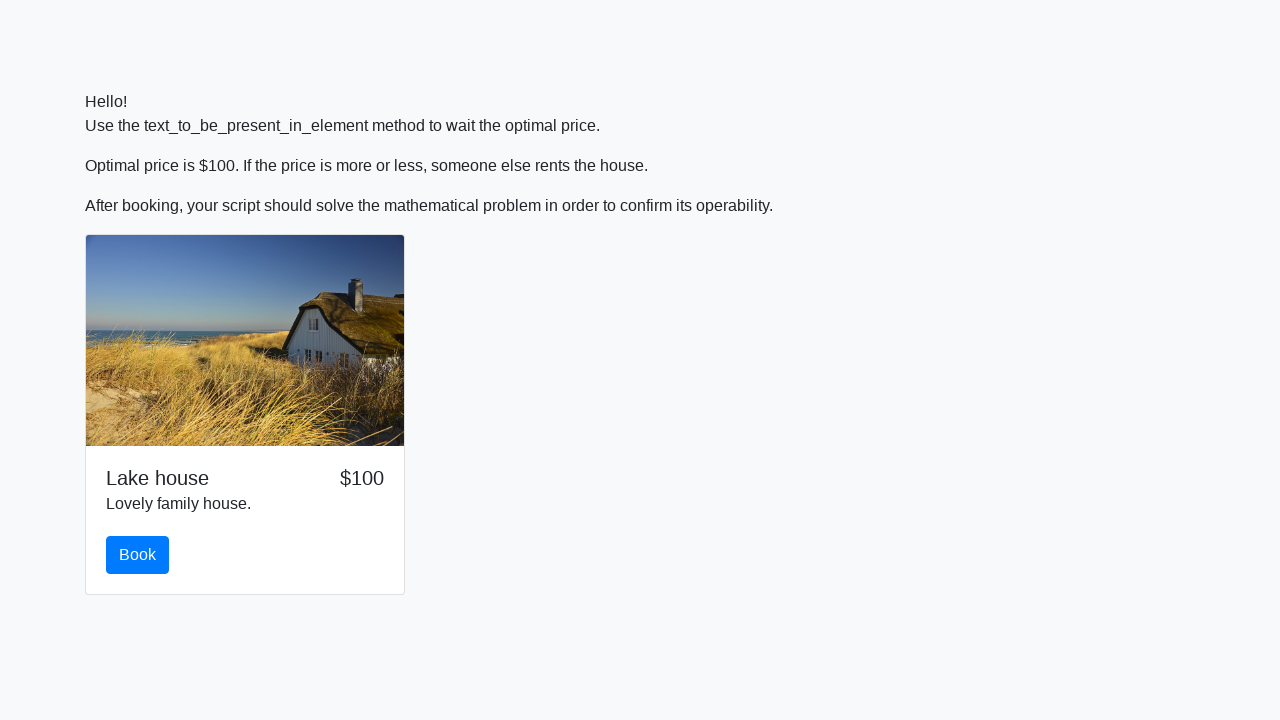

Clicked the book button at (138, 555) on #book
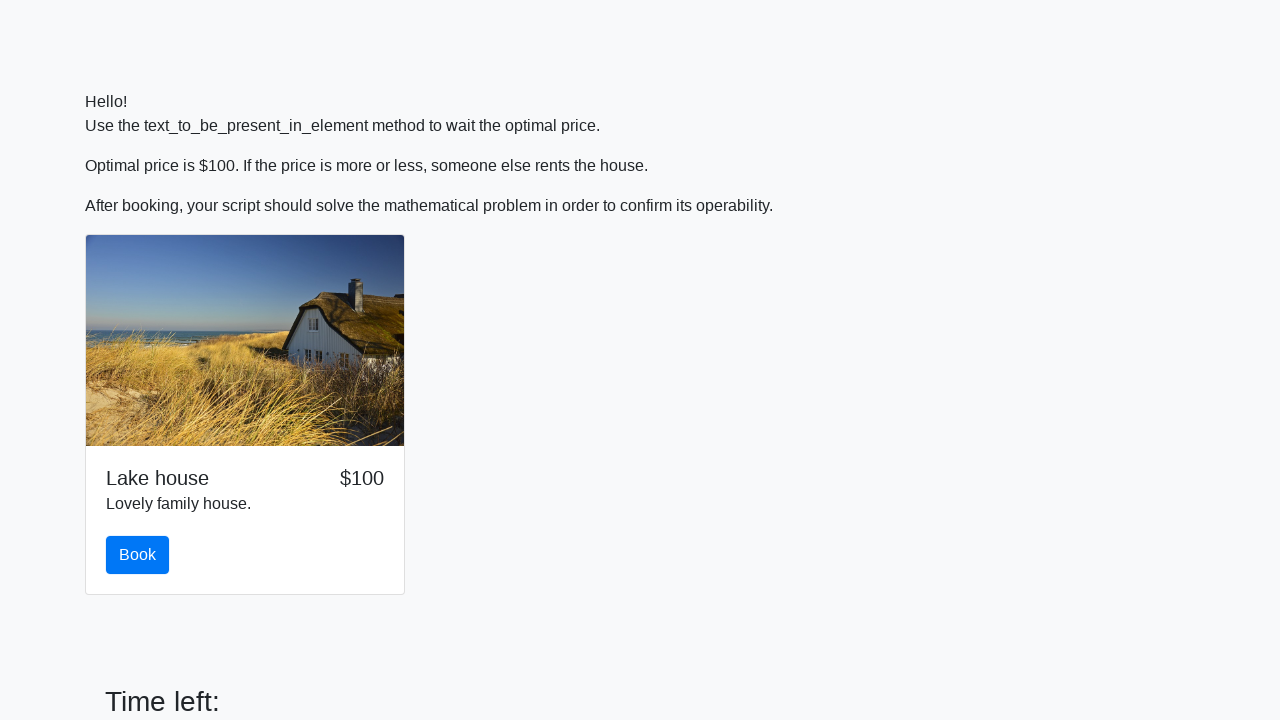

Retrieved input value: 326
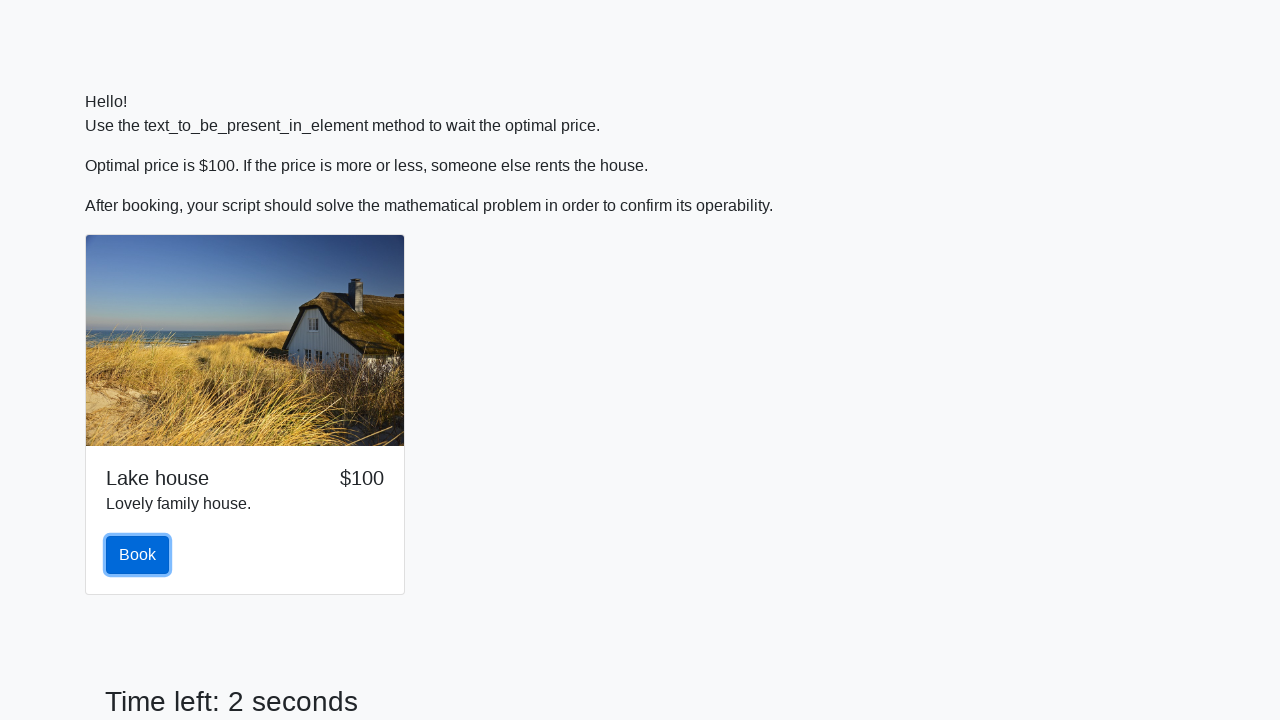

Calculated mathematical answer: 2.0748480088451045
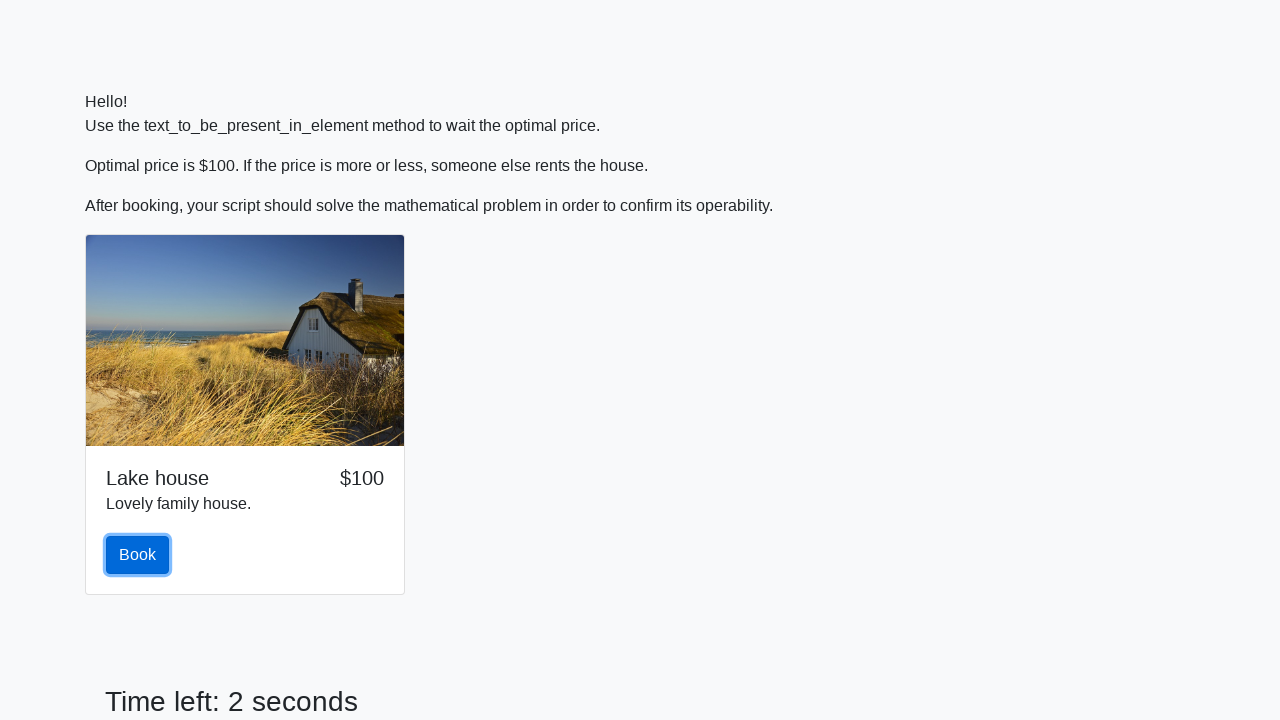

Filled answer field with calculated value: 2.0748480088451045 on #answer
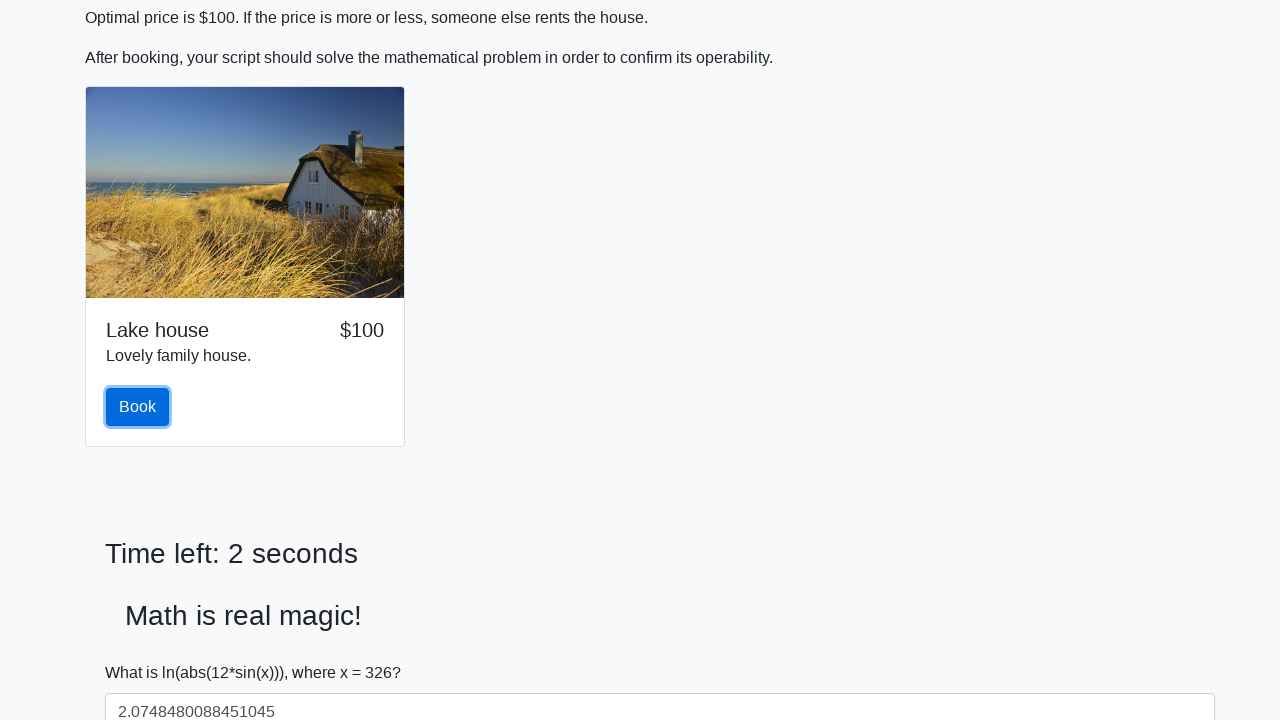

Clicked the solve button to submit answer at (143, 651) on #solve
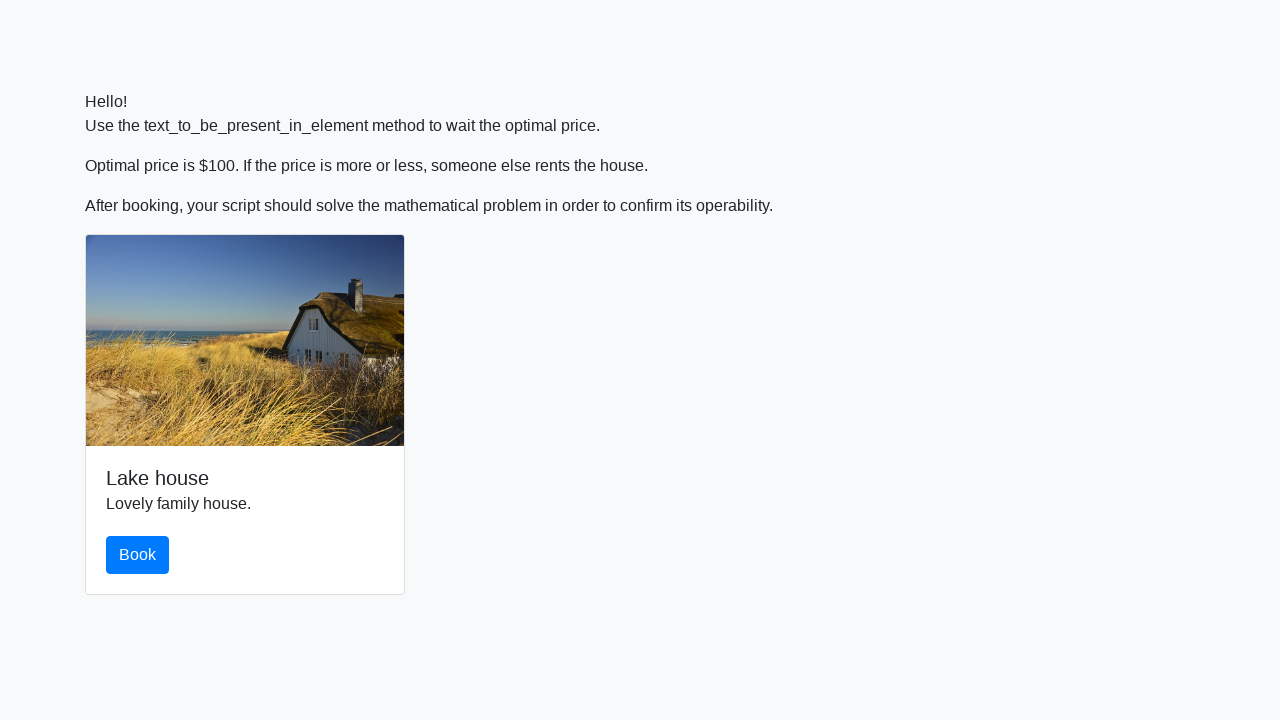

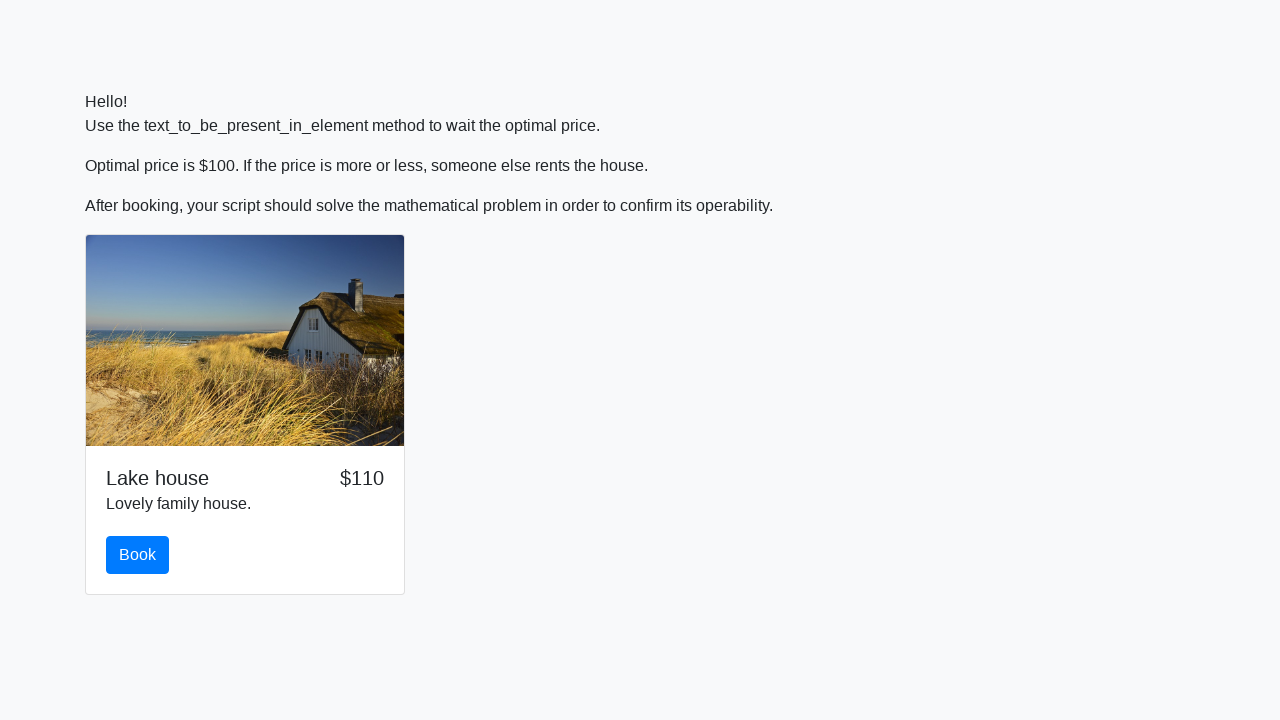